Tests that the OpenCart demo site loads correctly by verifying the page title equals "Your Store"

Starting URL: http://opencart.abstracta.us/

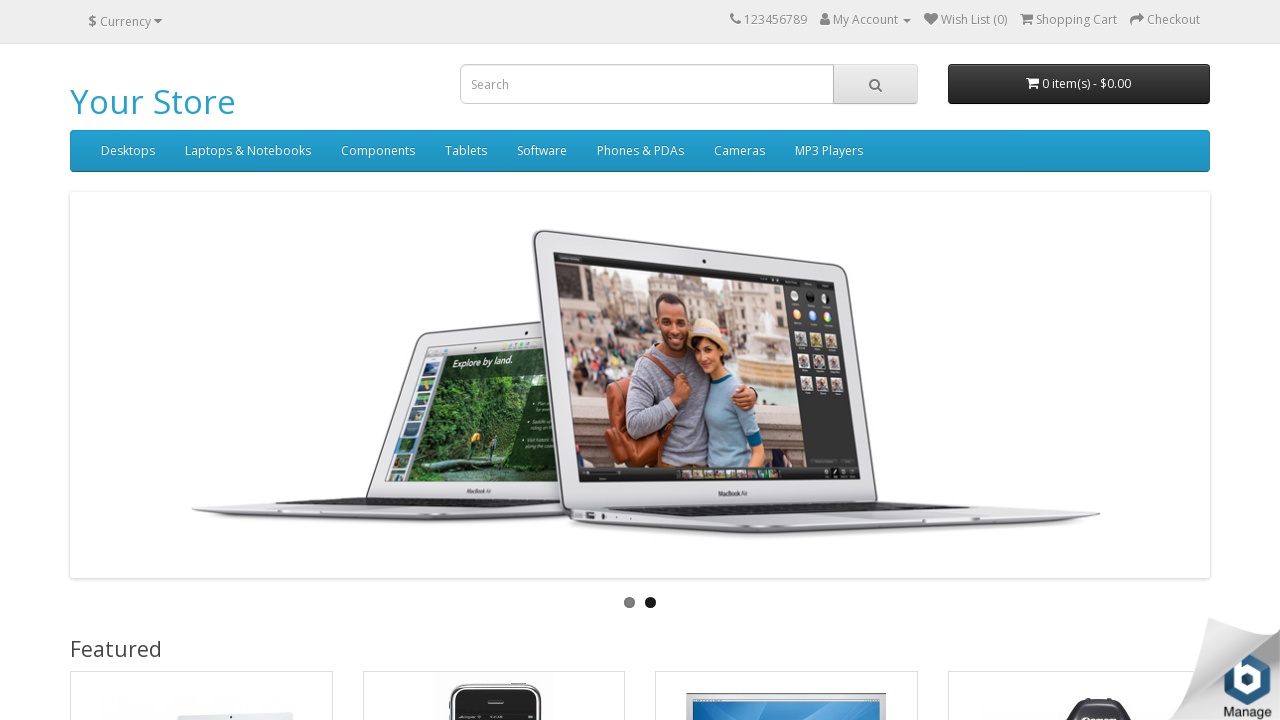

Navigated to OpenCart demo site at http://opencart.abstracta.us/
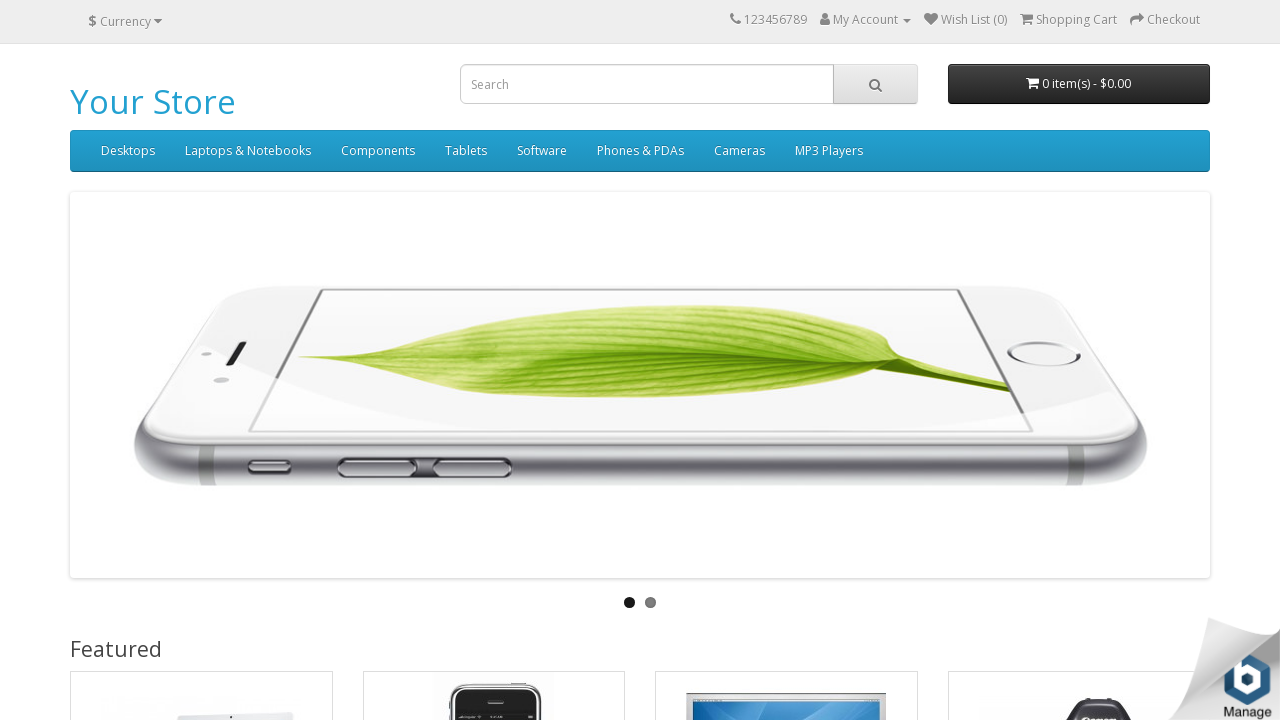

Verified page title equals 'Your Store'
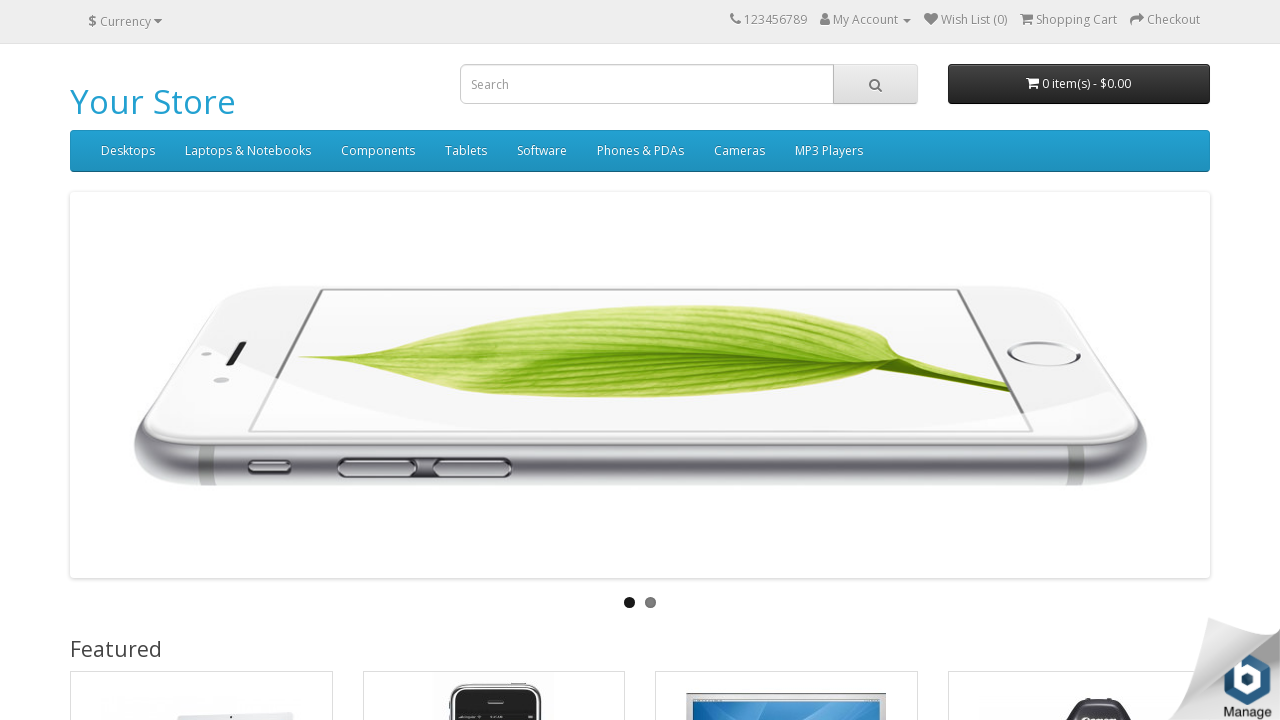

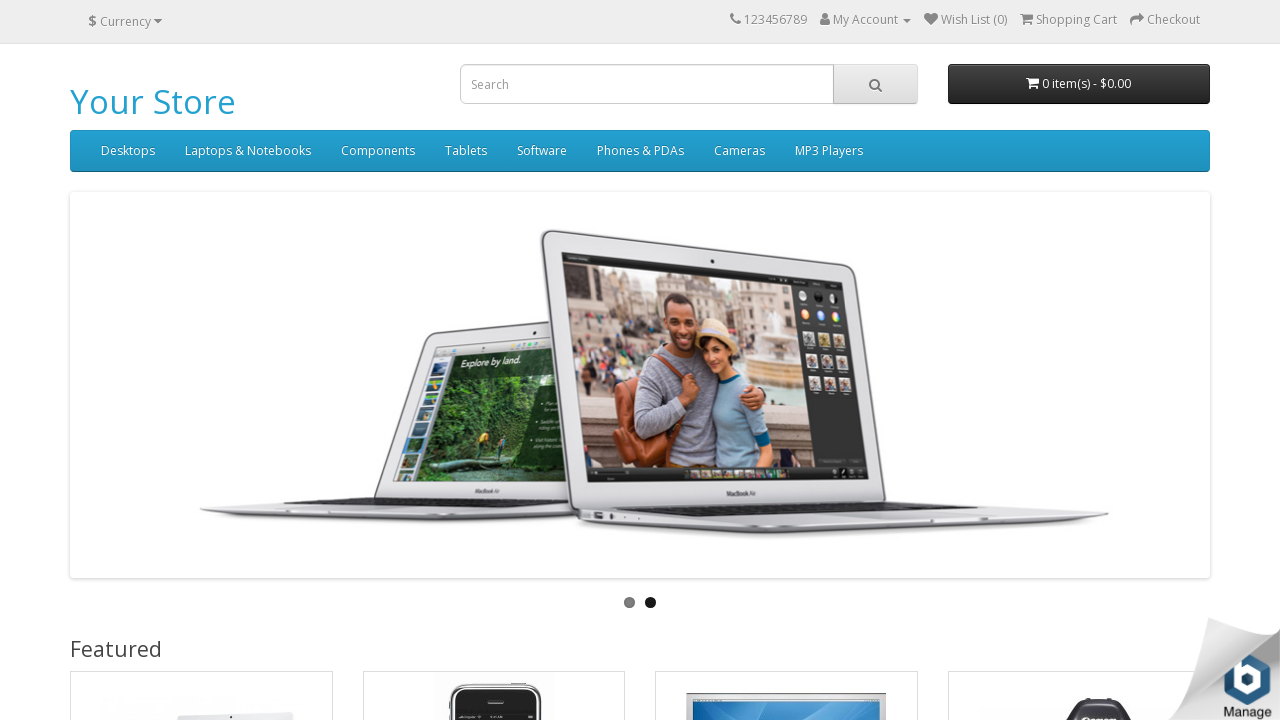